Tests navigation on Best Buy website by visiting the homepage and then navigating to a search results page for airpods

Starting URL: https://www.bestbuy.com/

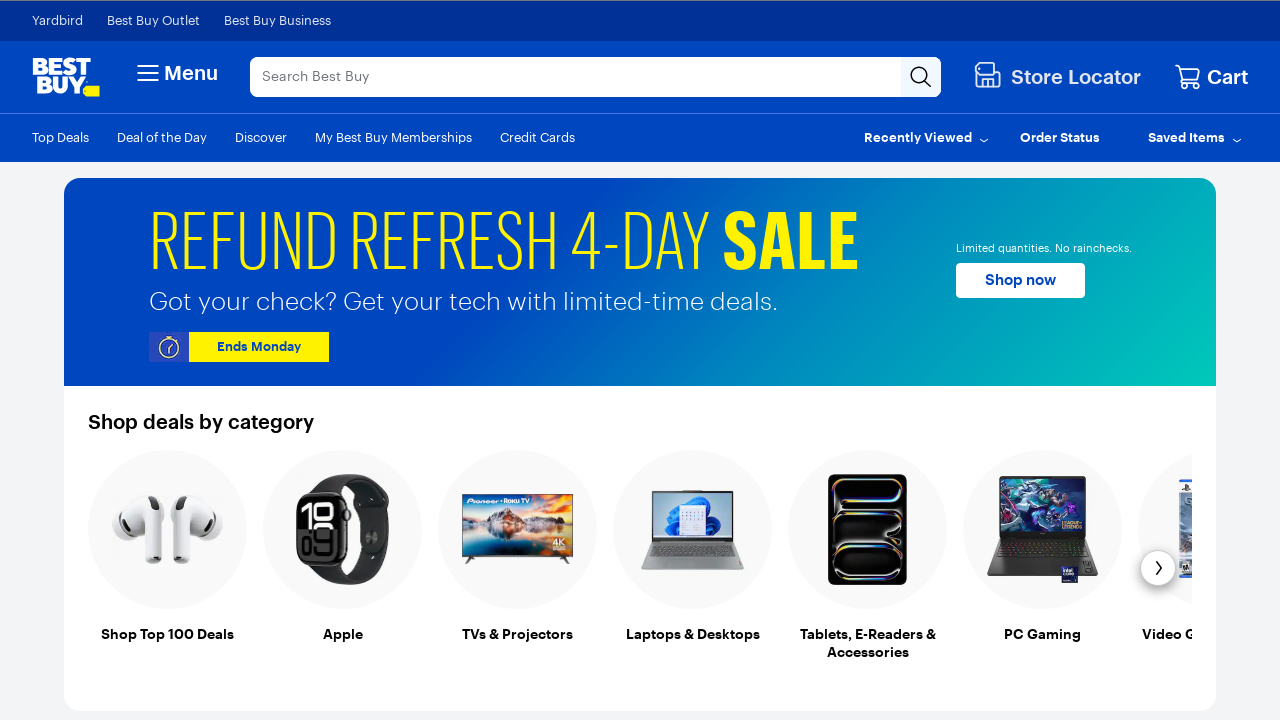

Navigated to Best Buy airpods search results page
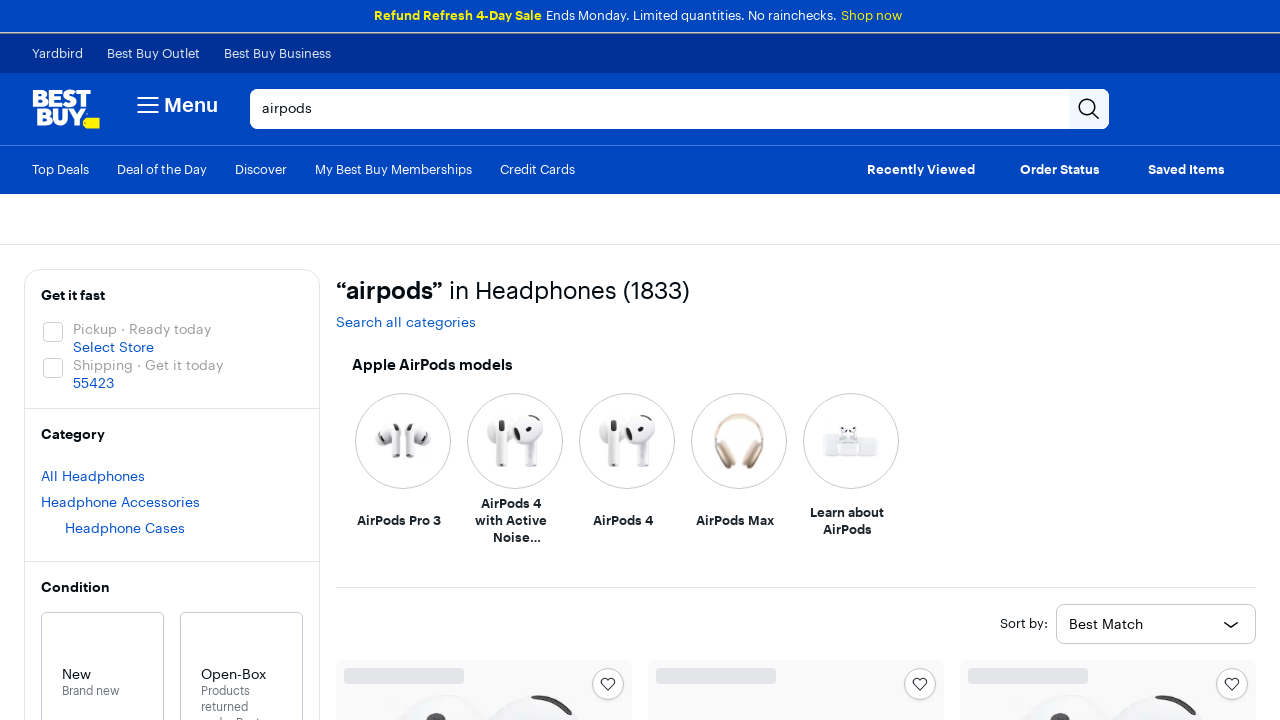

Search results page DOM content loaded
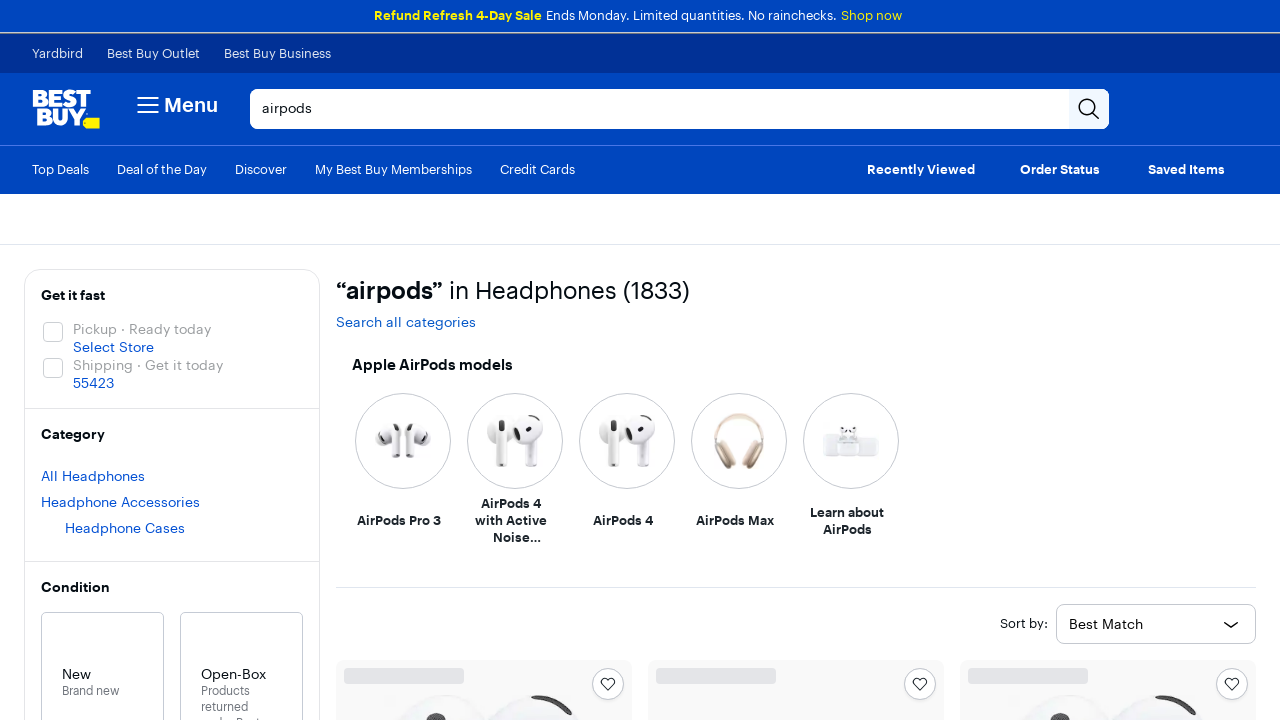

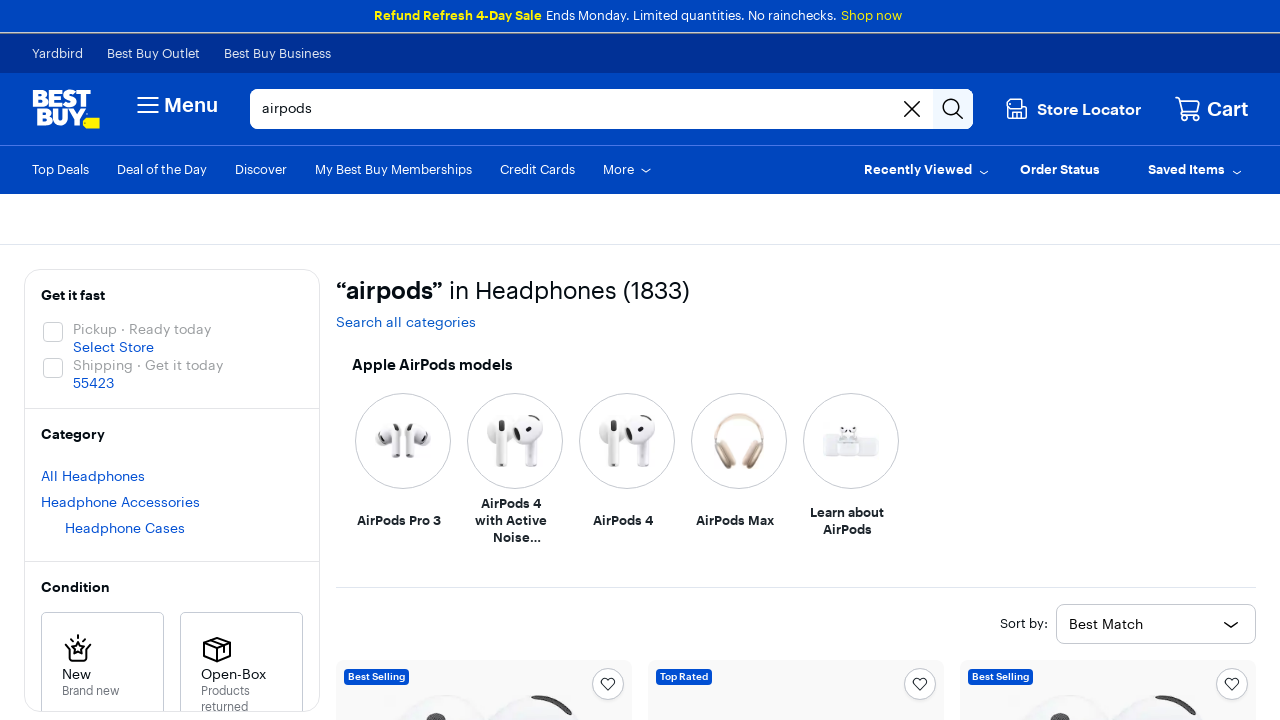